Tests the two input fields addition functionality on LambdaTest Selenium Playground by entering two numbers and verifying the sum result

Starting URL: https://www.lambdatest.com/selenium-playground/simple-form-demo

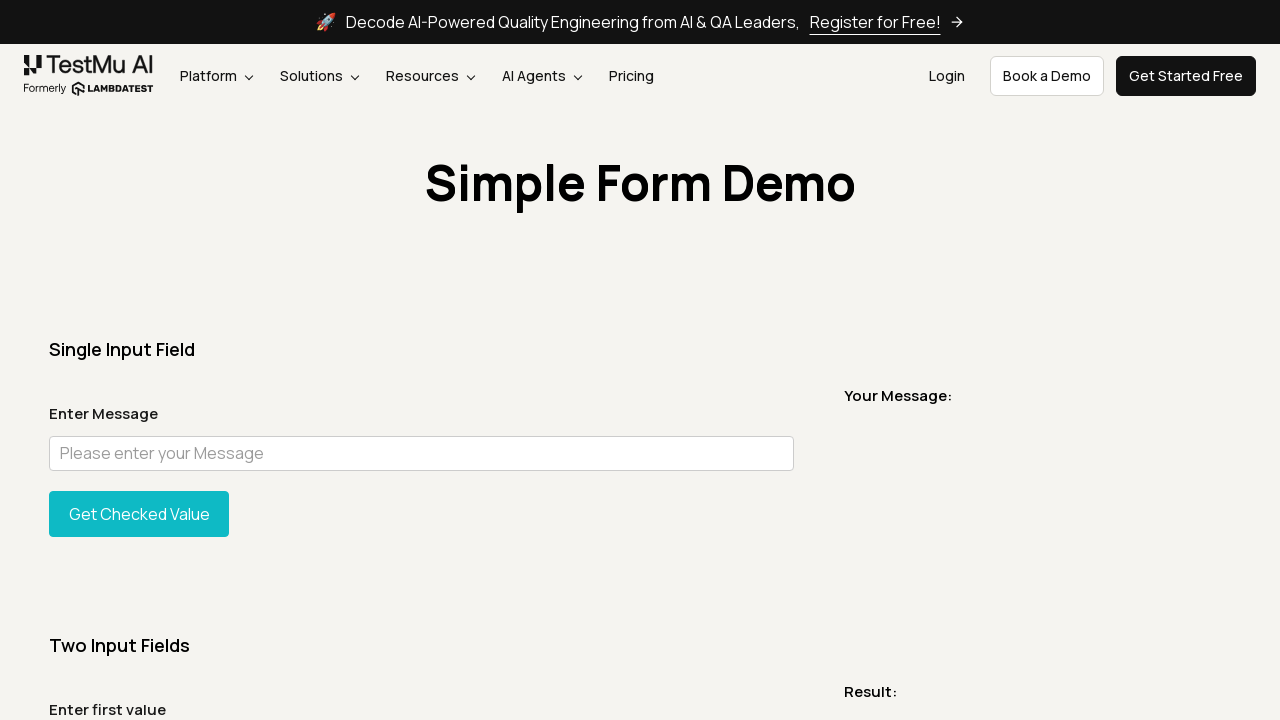

Filled first input field with '25' on #sum1
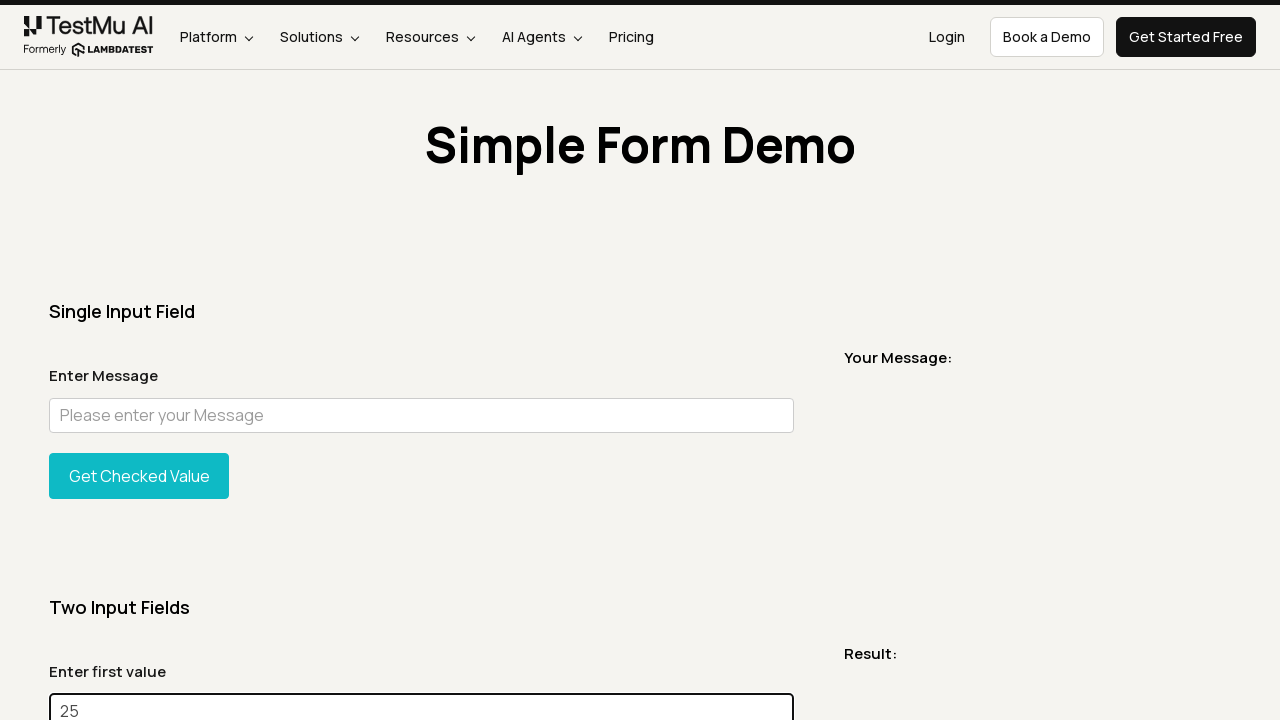

Filled second input field with '25' on #sum2
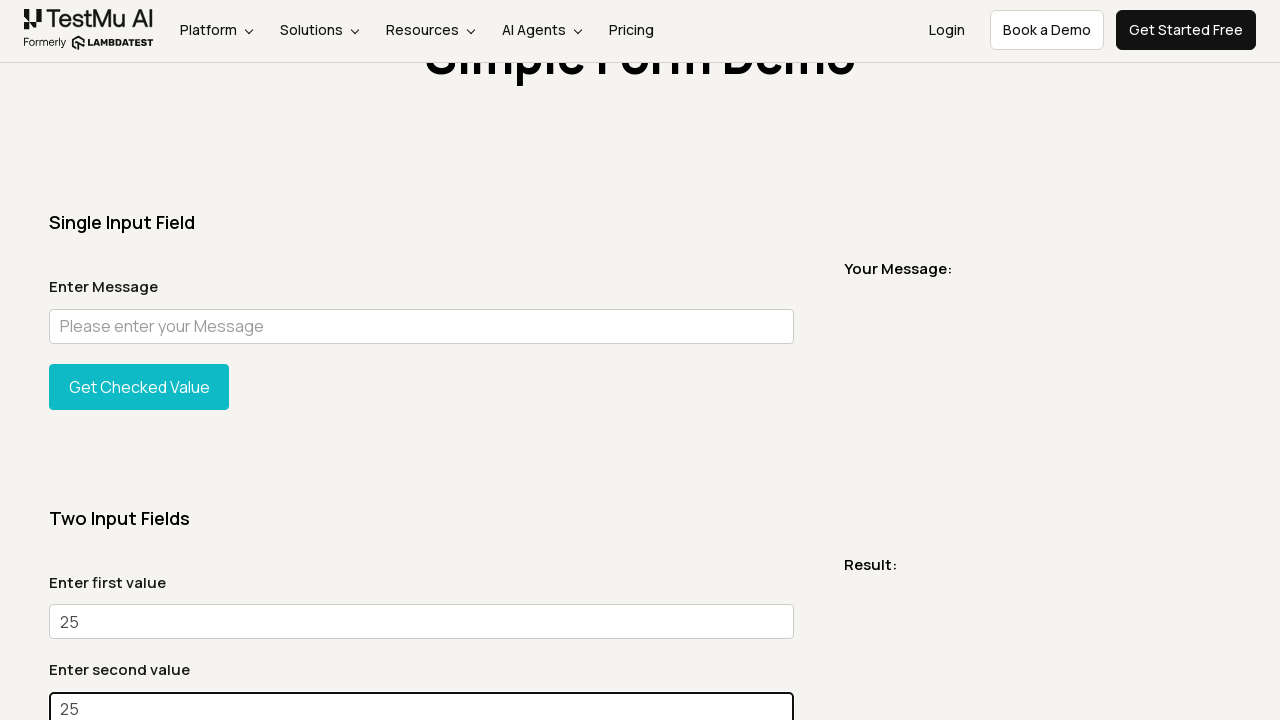

Clicked the 'Get Sum' button to calculate the sum at (139, 360) on xpath=//button[normalize-space()='Get Sum']
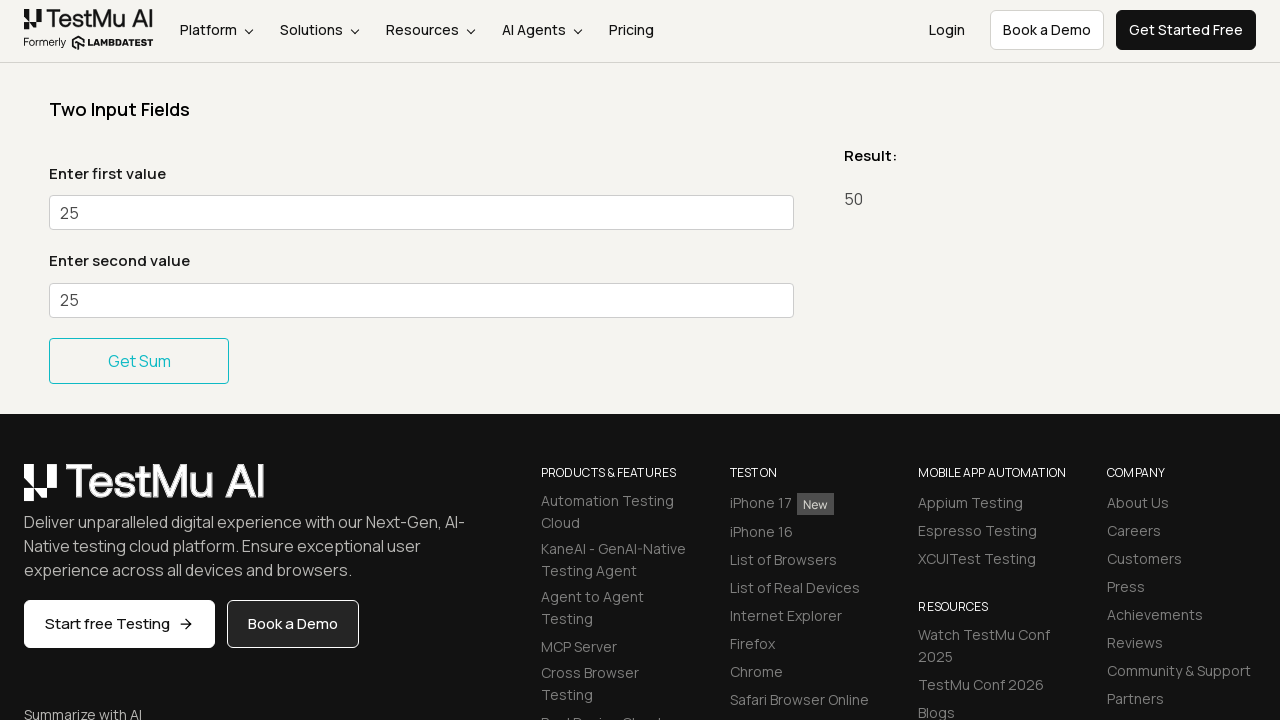

Sum result message element appeared
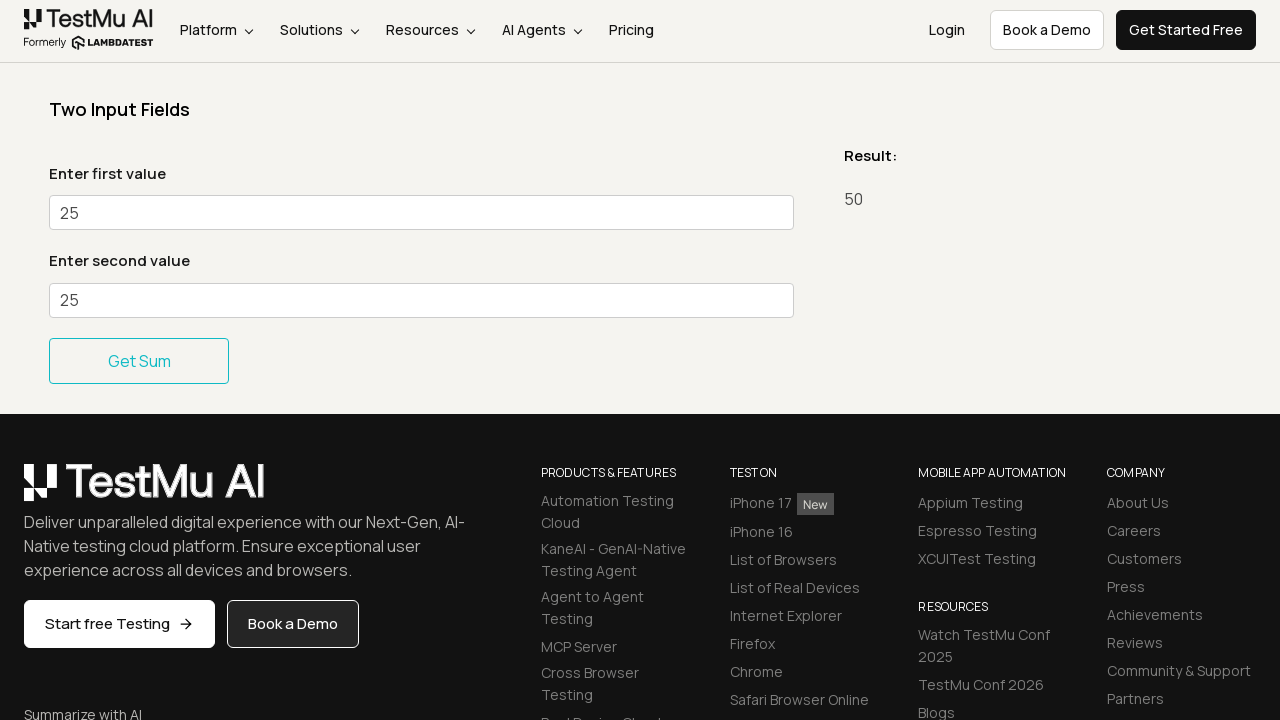

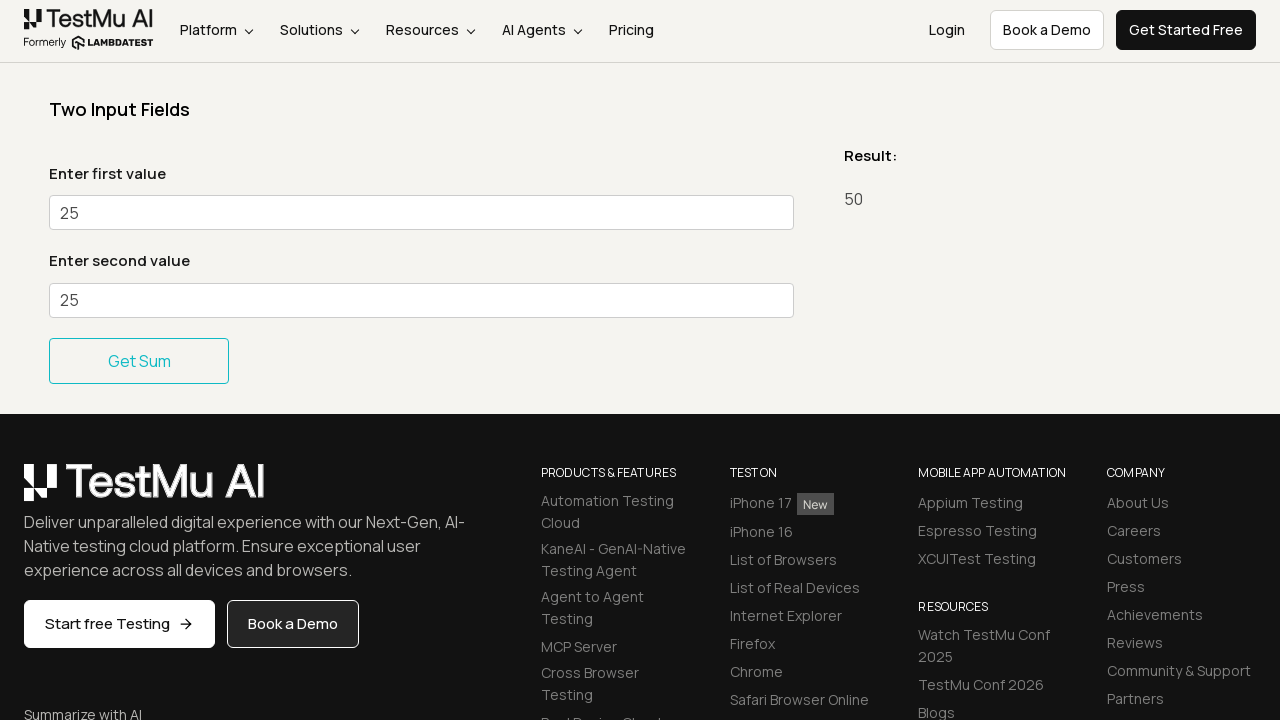